Tests un-marking items as complete by checking and then unchecking a todo

Starting URL: https://demo.playwright.dev/todomvc

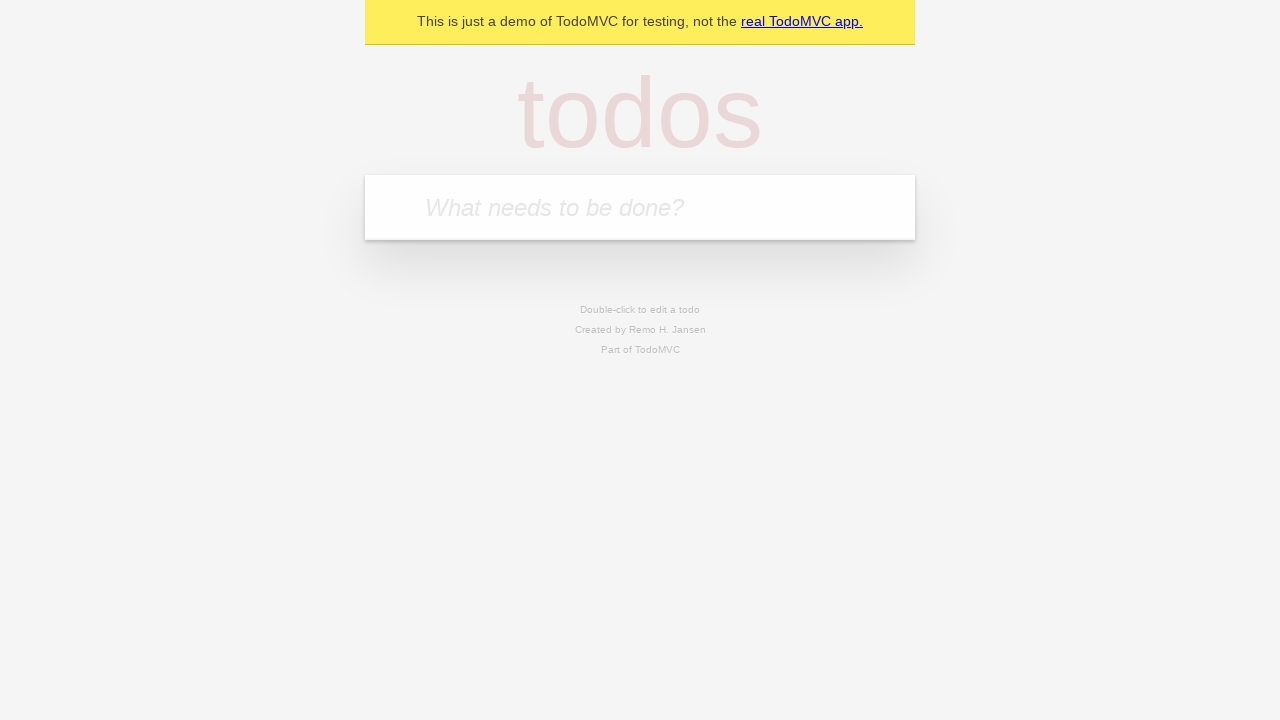

Filled new todo field with 'buy some cheese' on .new-todo
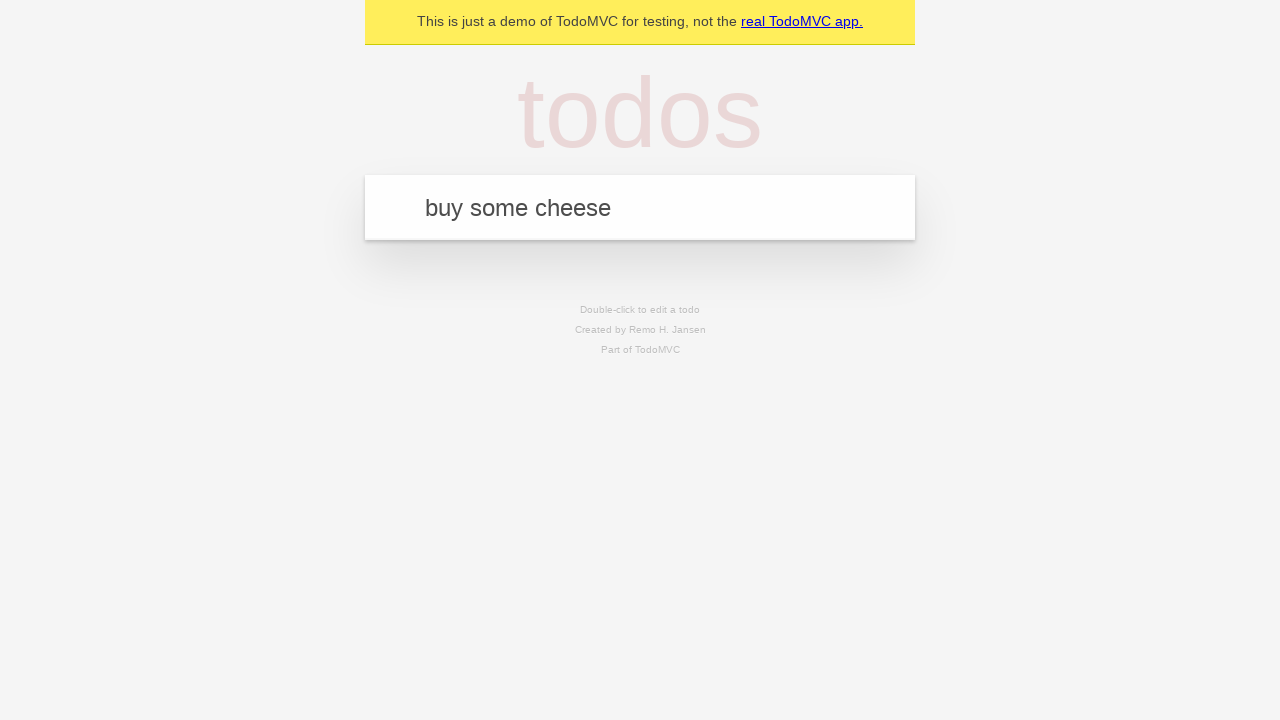

Pressed Enter to create first todo item on .new-todo
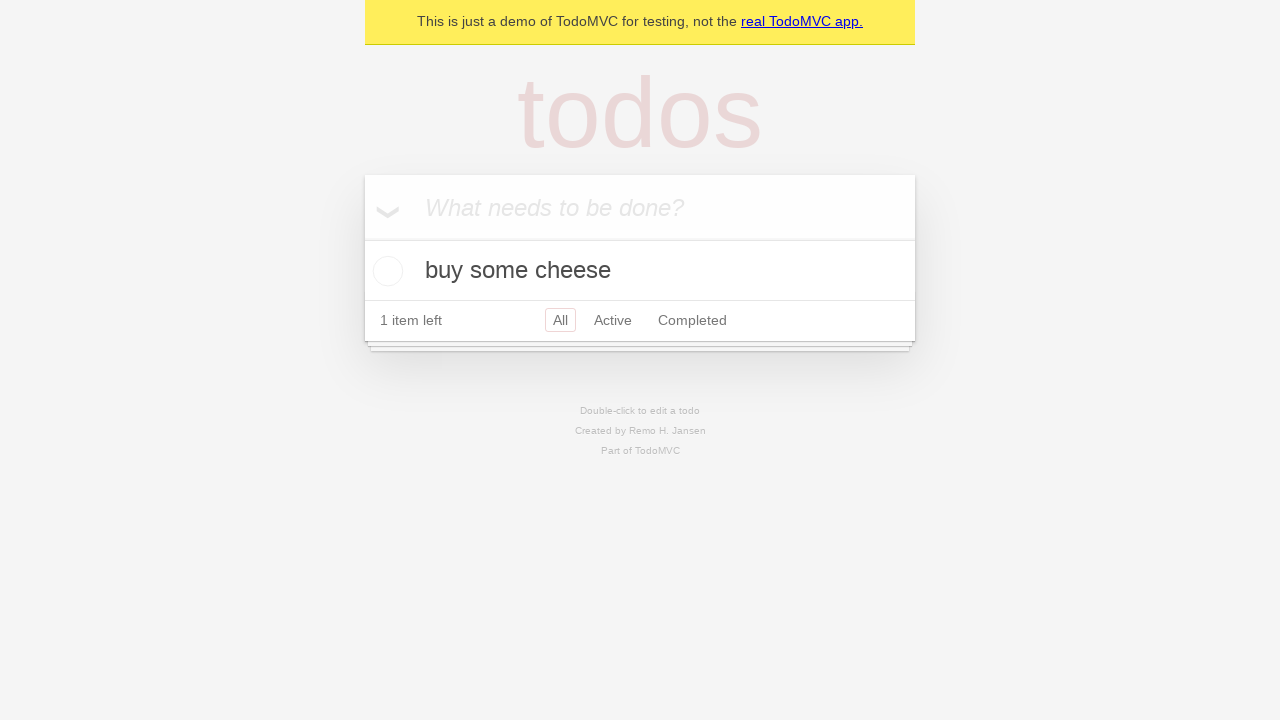

Filled new todo field with 'feed the cat' on .new-todo
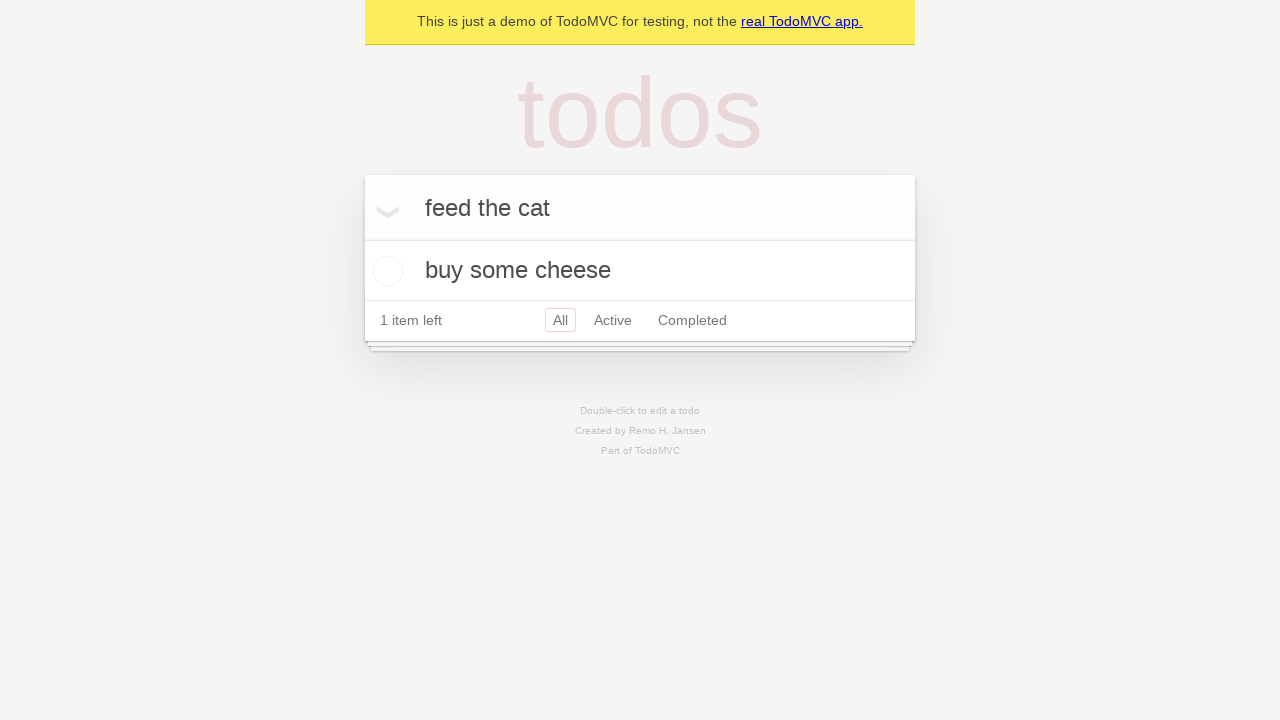

Pressed Enter to create second todo item on .new-todo
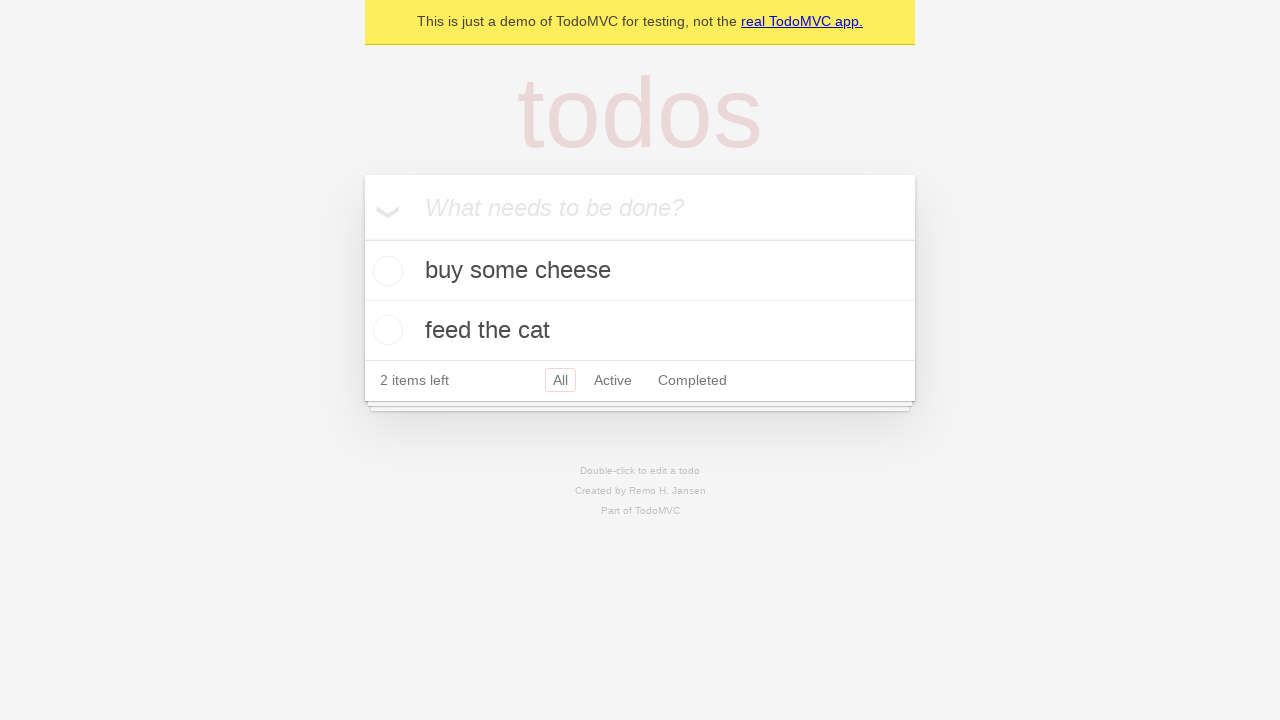

Marked first todo item as complete at (385, 271) on .todo-list li >> nth=0 >> .toggle
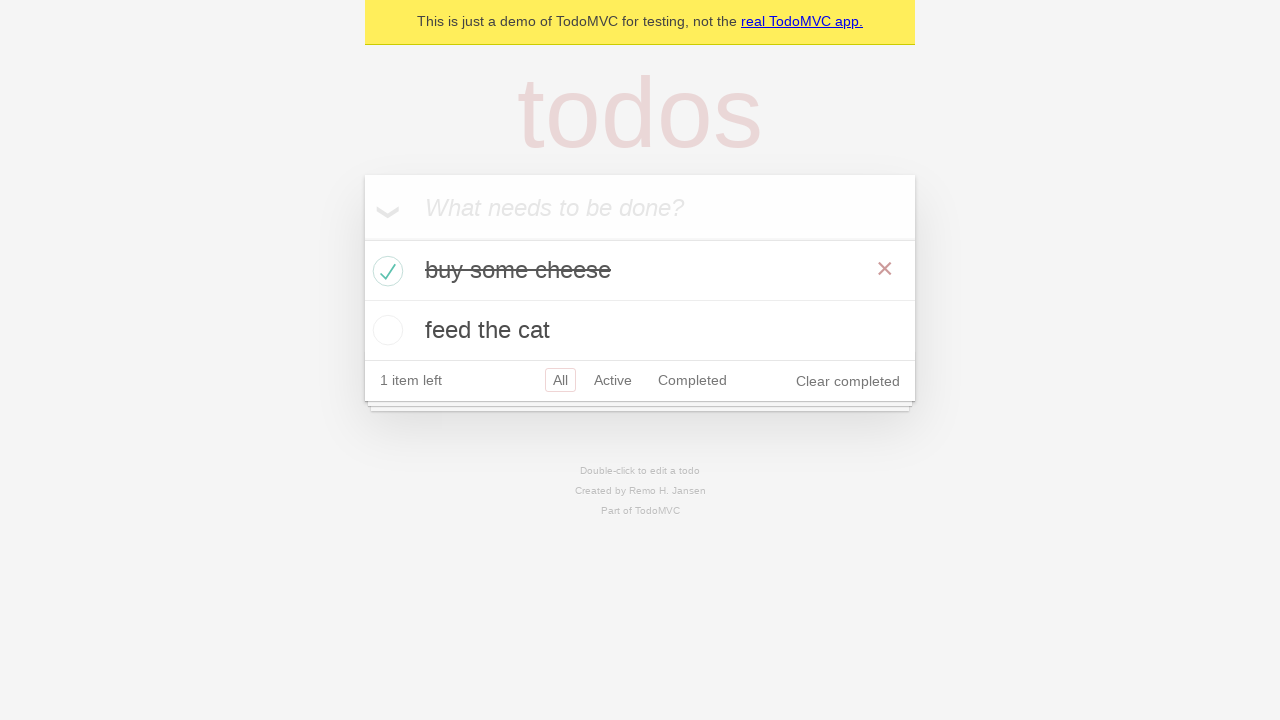

Unmarked first todo item as complete at (385, 271) on .todo-list li >> nth=0 >> .toggle
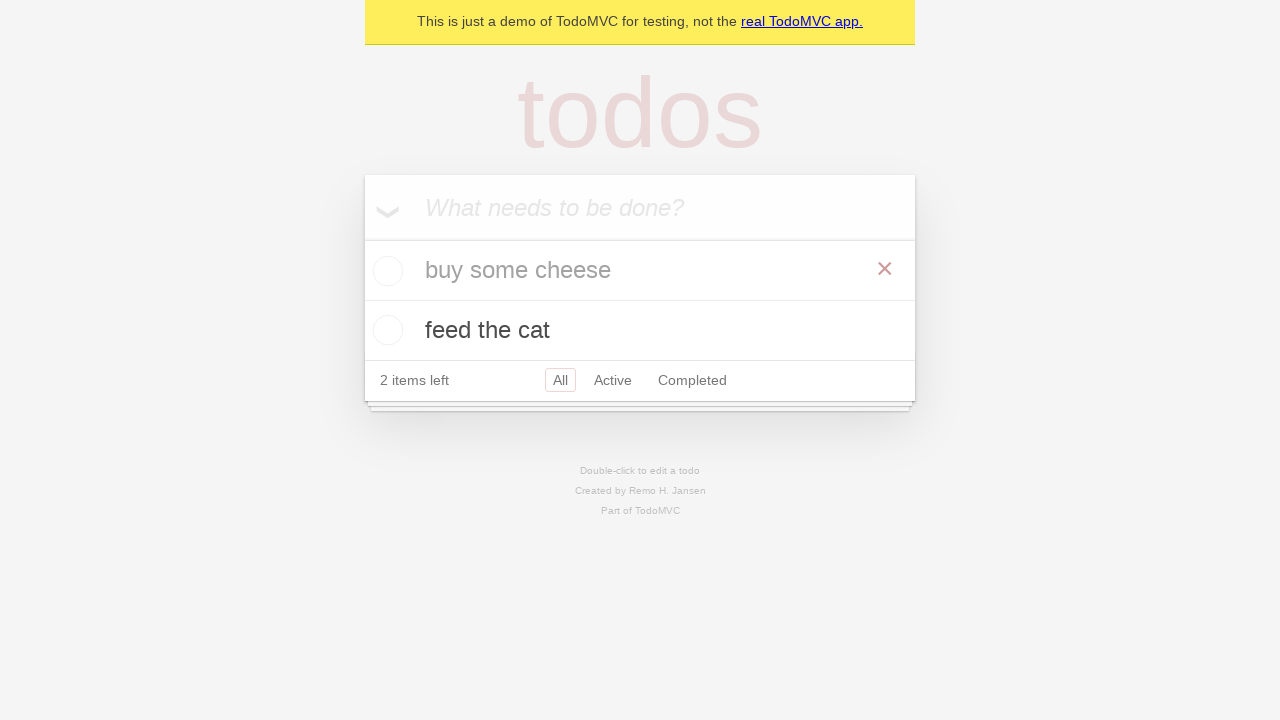

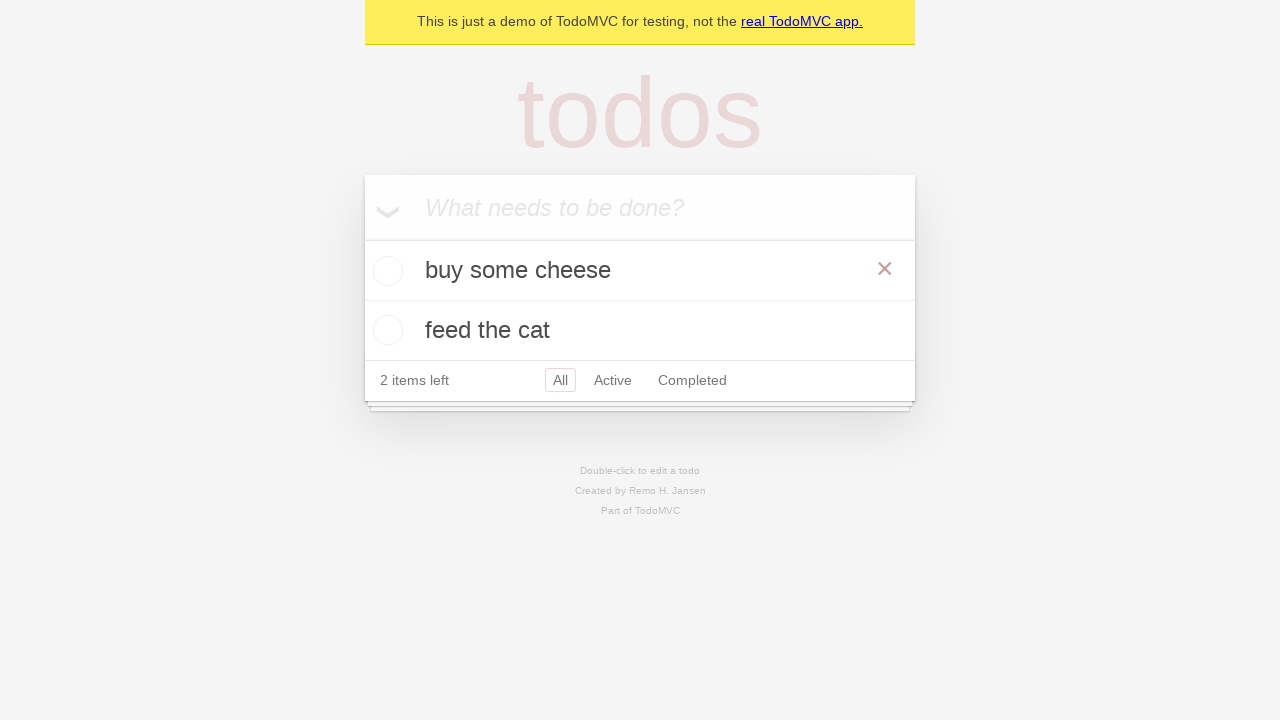